Tests JavaScript alert handling on a practice page by interacting with simple alerts, confirm dialogs, and prompt dialogs - accepting, dismissing, and entering text into alerts

Starting URL: https://leafground.com/alert.xhtml

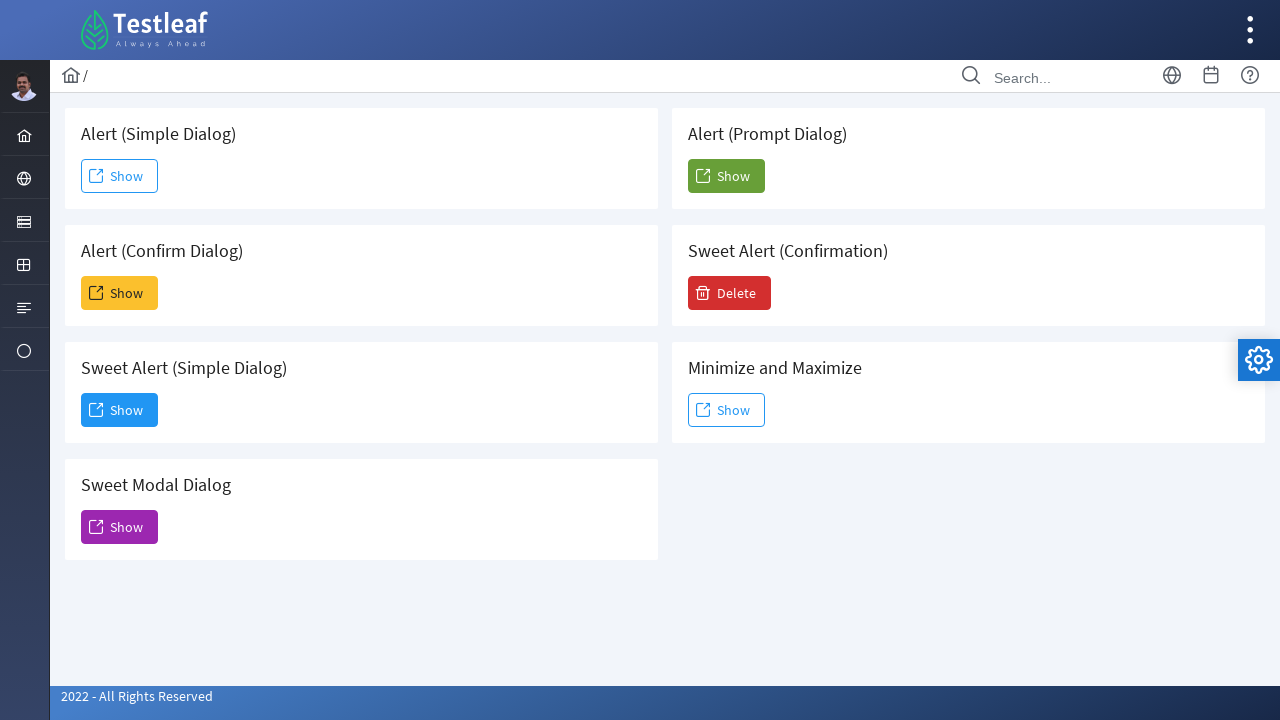

Clicked button to trigger simple alert at (120, 176) on xpath=//span[@class='ui-button-text ui-c']
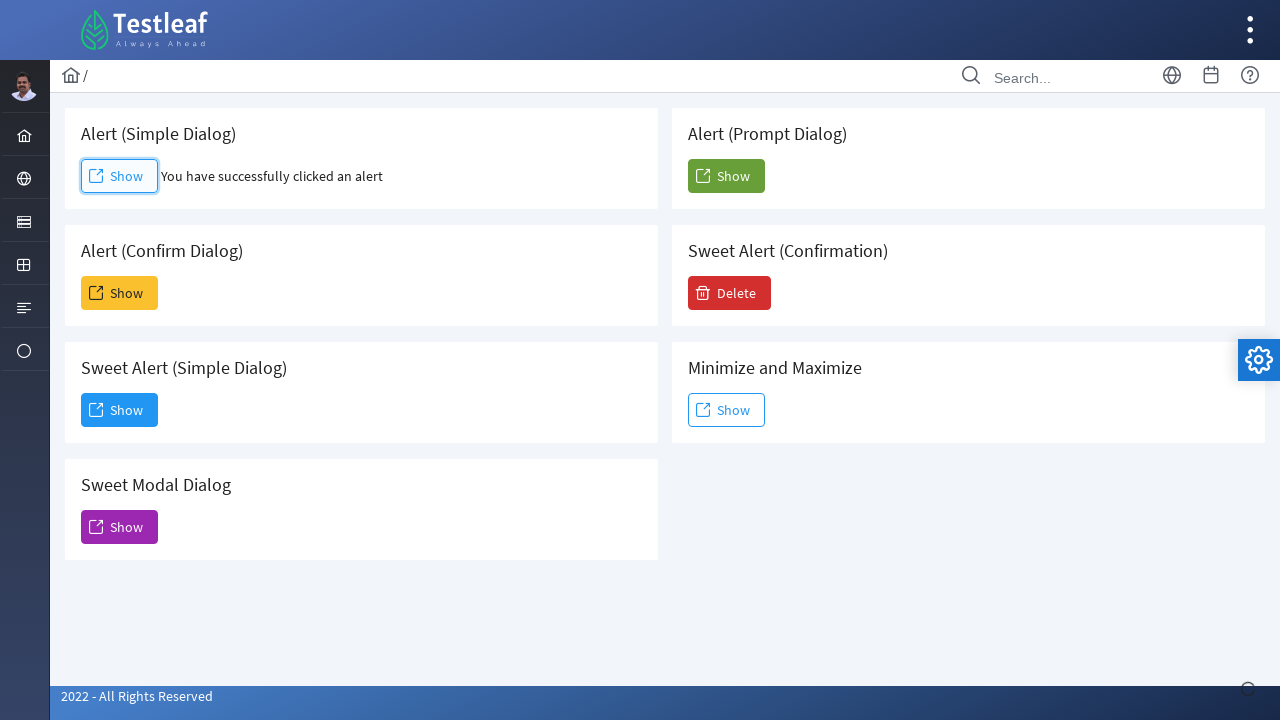

Set up handler to accept simple alert
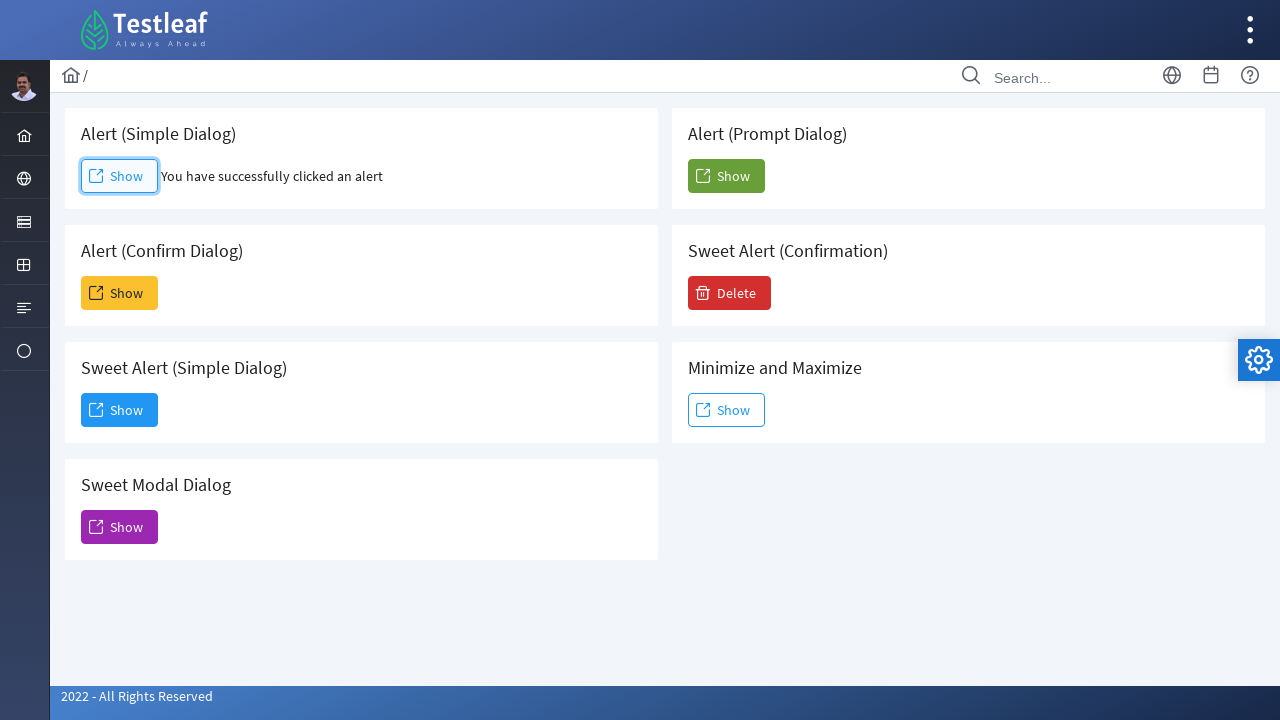

Waited 500ms for alert handling to complete
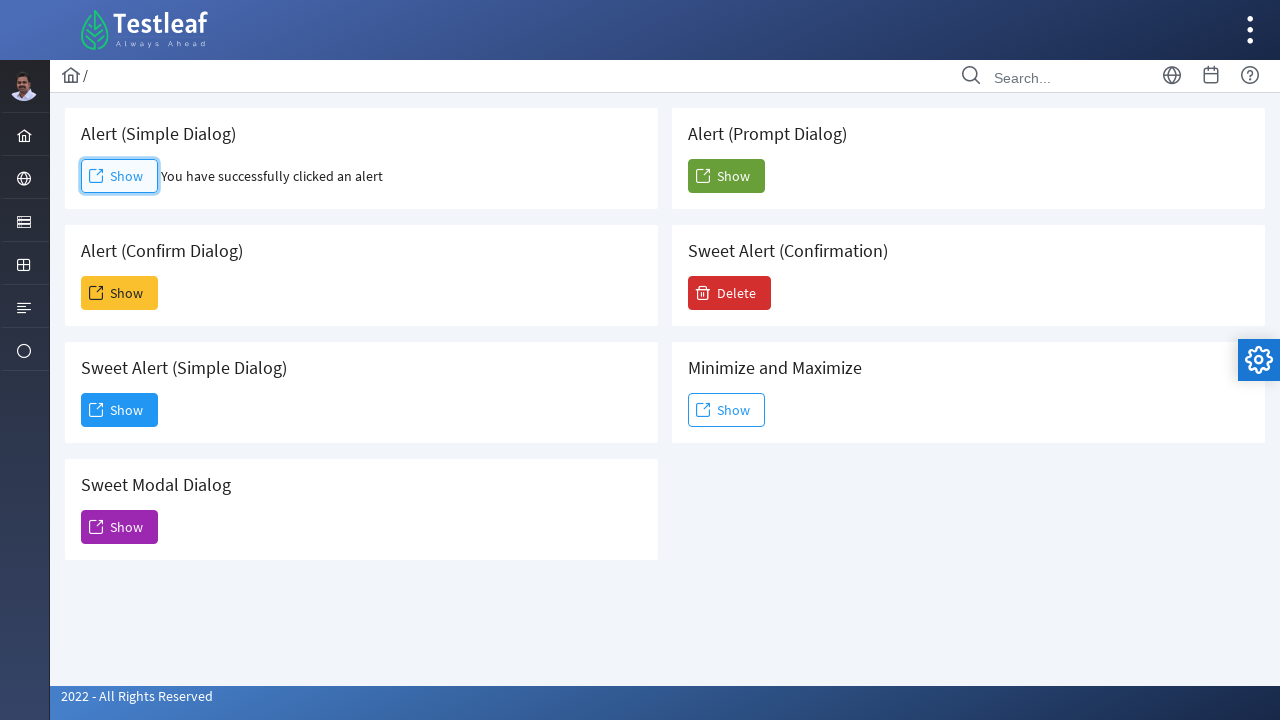

Clicked button to trigger confirm dialog at (120, 293) on (//span[@class='ui-button-text ui-c'])[2]
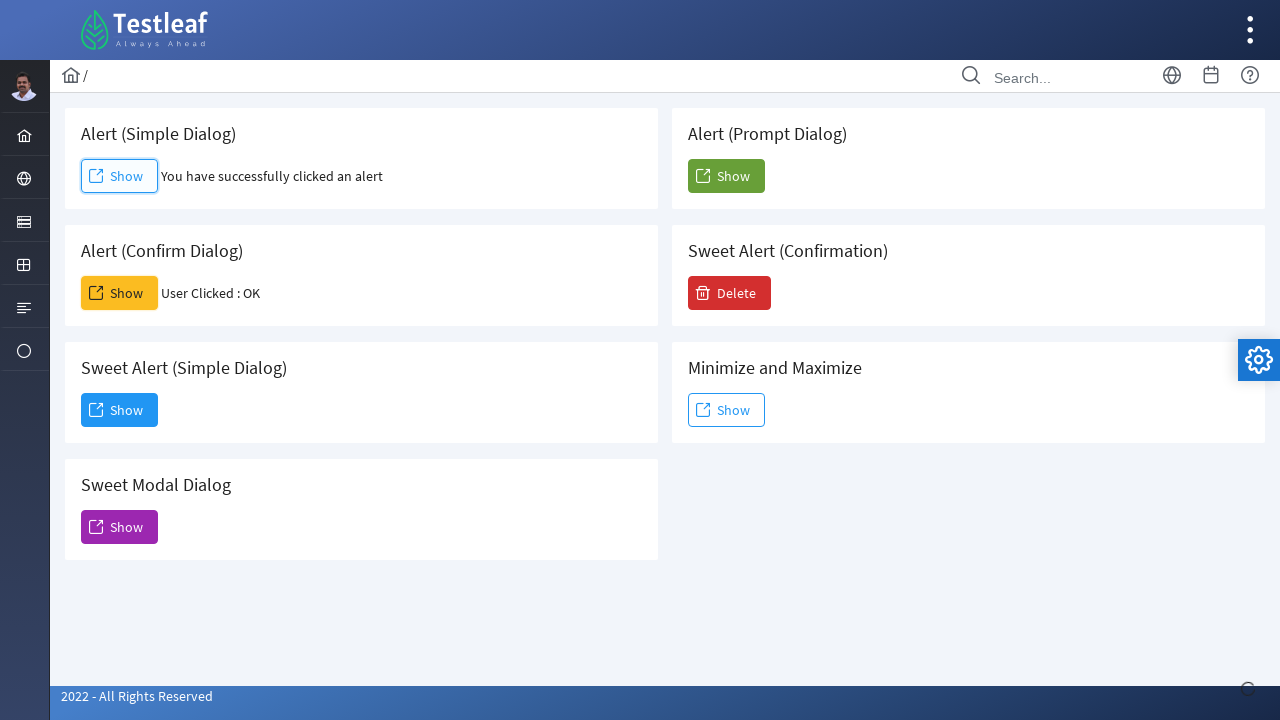

Set up handler to dismiss confirm dialog
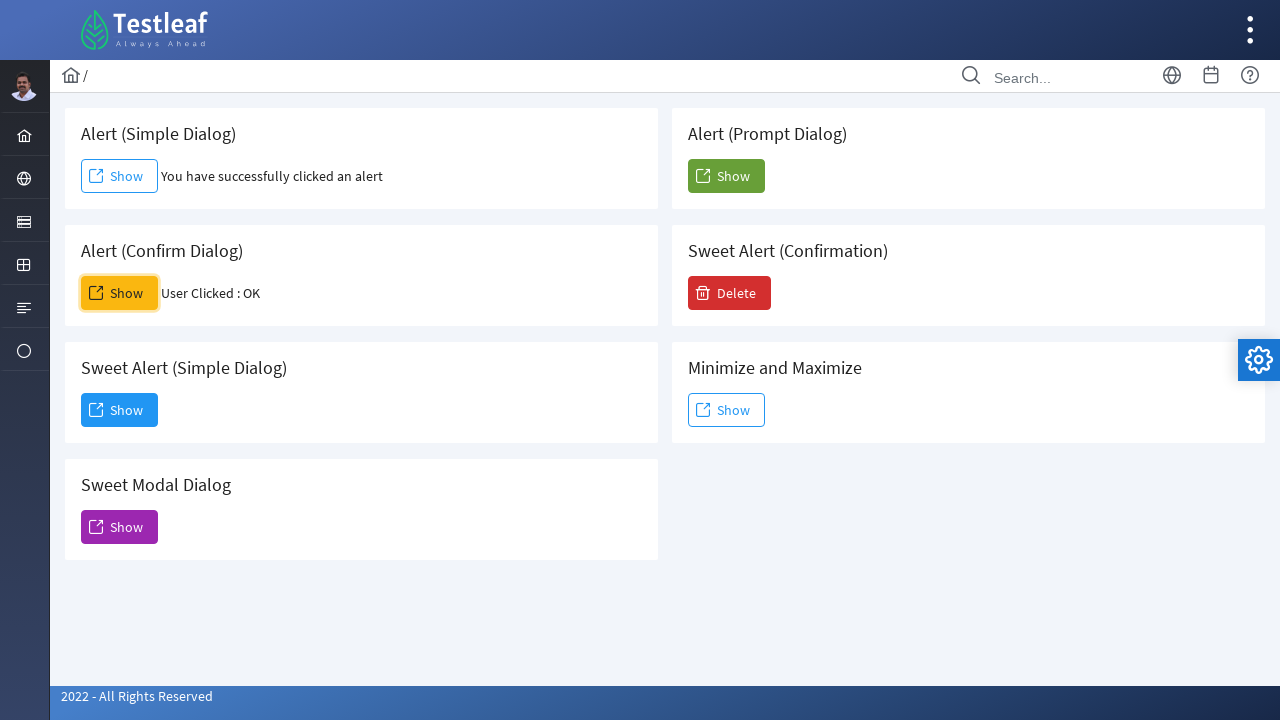

Waited 500ms for confirm dialog handling to complete
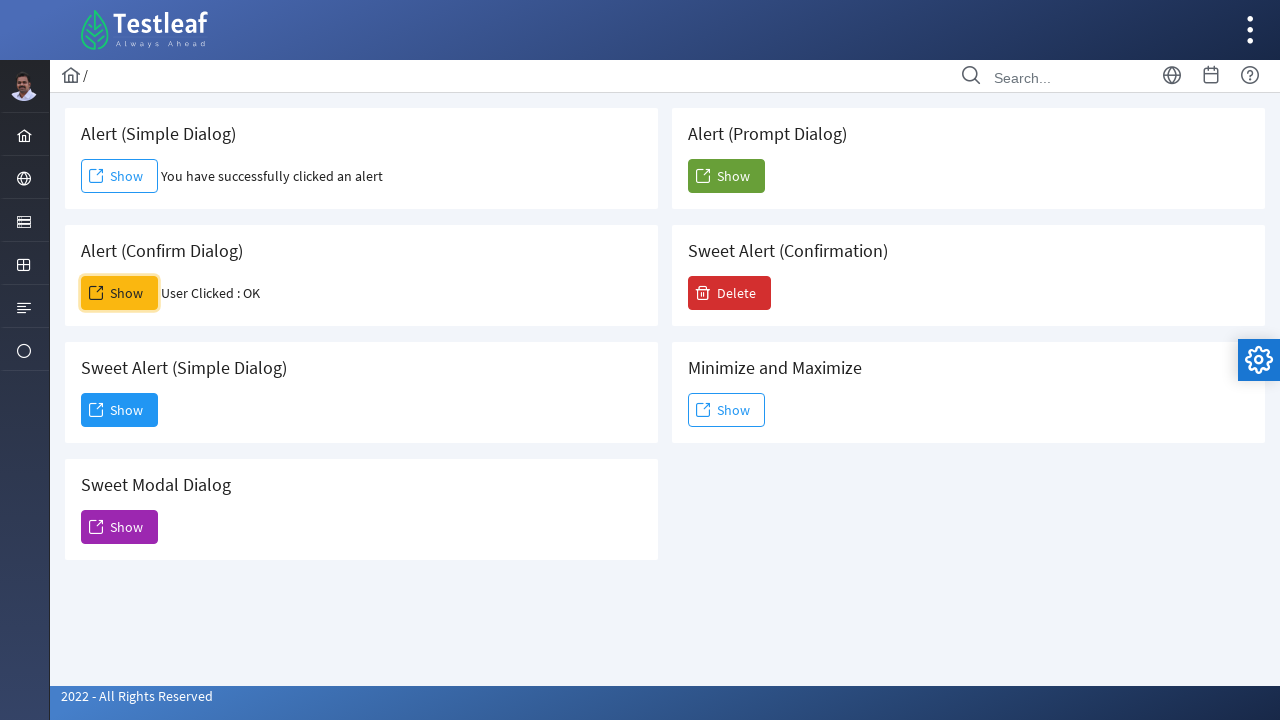

Clicked button to trigger prompt dialog at (726, 176) on xpath=//h5[contains(text(),'Prompt Dialog')]/following-sibling::button
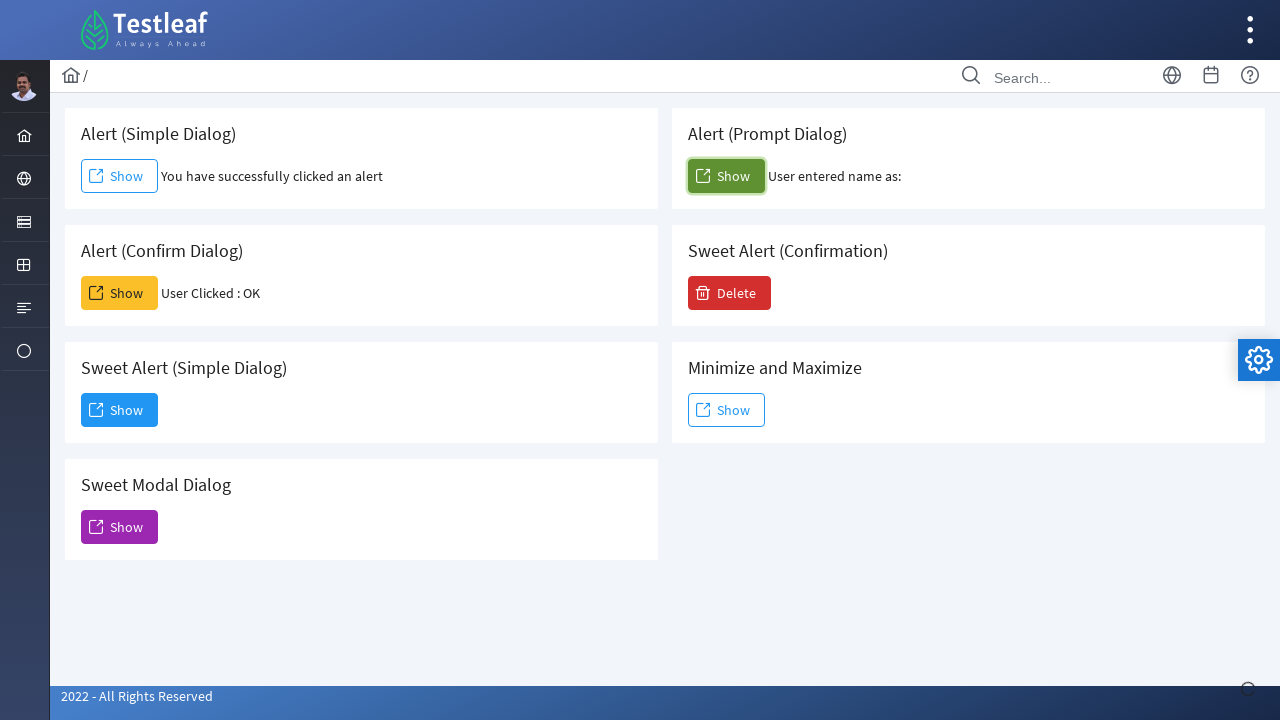

Set up handler to accept prompt dialog with text 'Bhuvanesh'
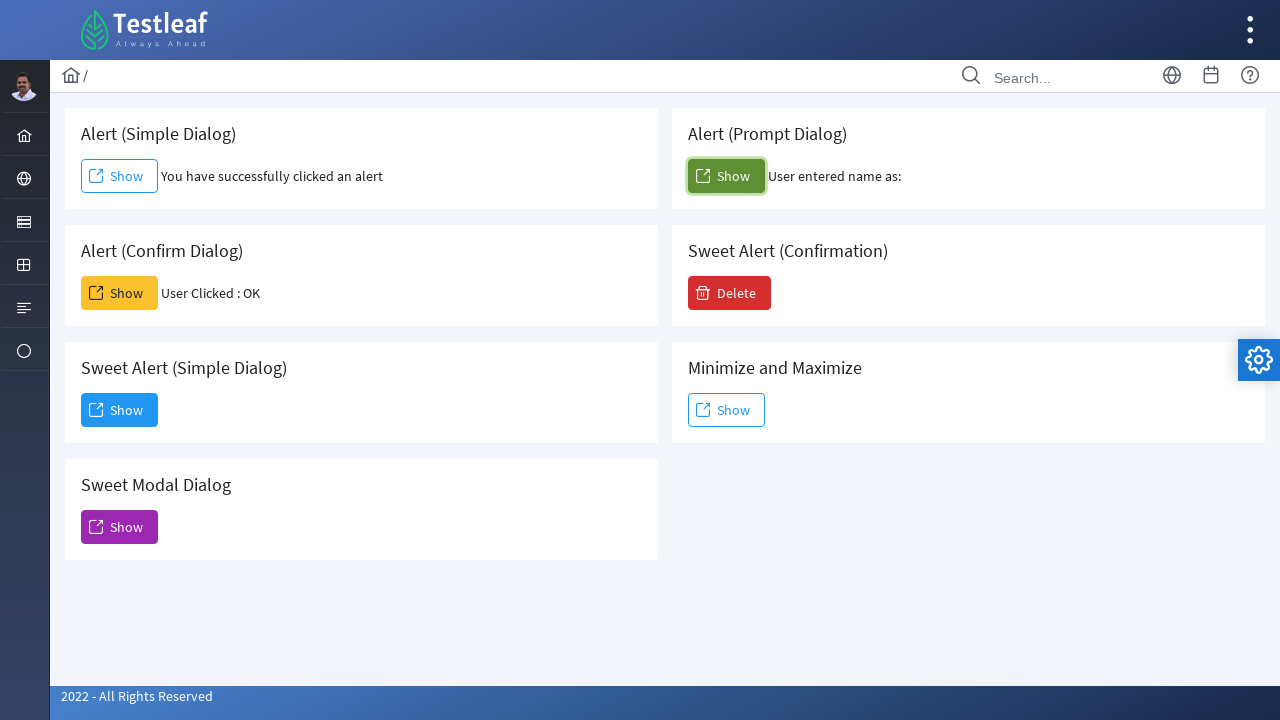

Waited for result text element to appear
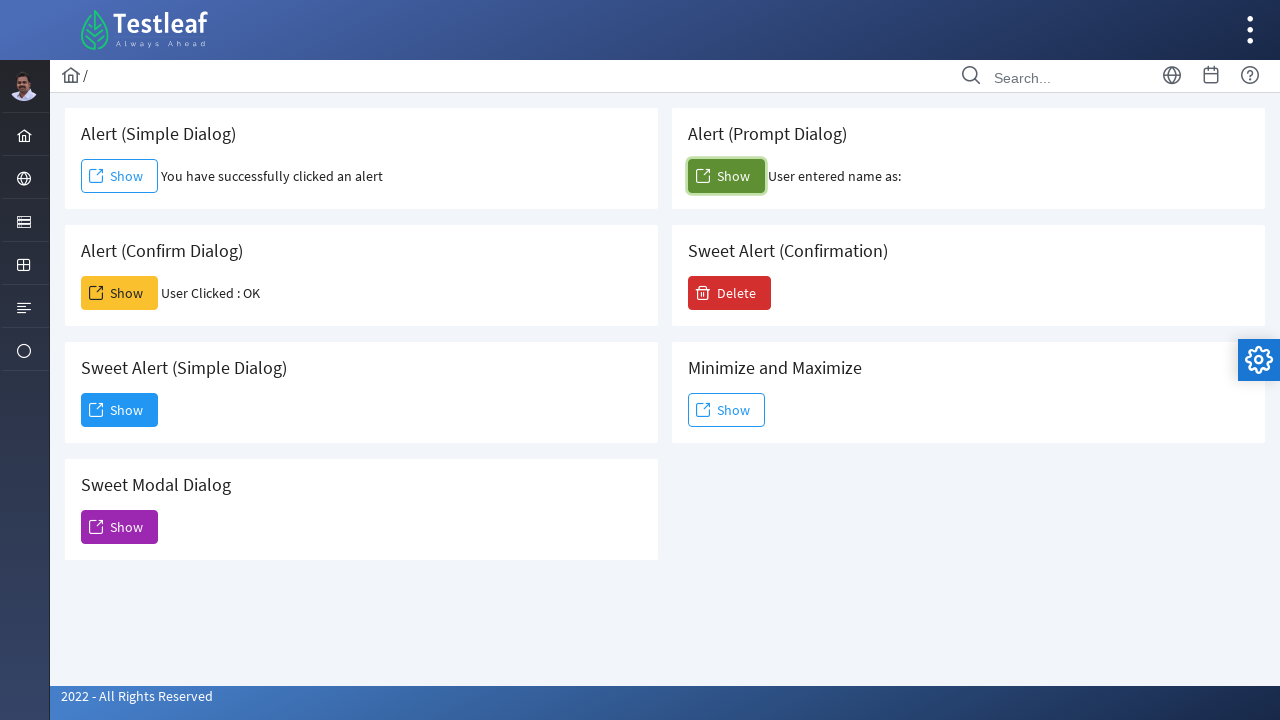

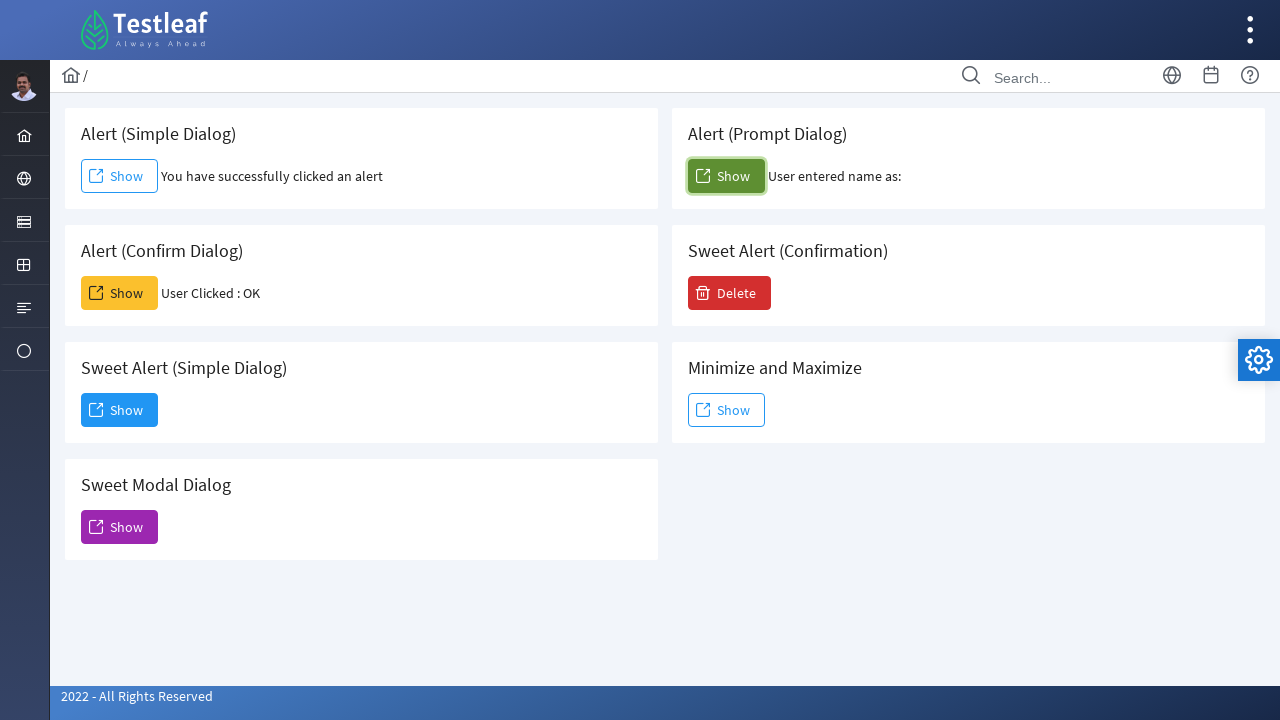